Tests handling a confirmation alert by clicking the button, dismissing/canceling the confirmation, and verifying the result

Starting URL: https://training-support.net/webelements/alerts

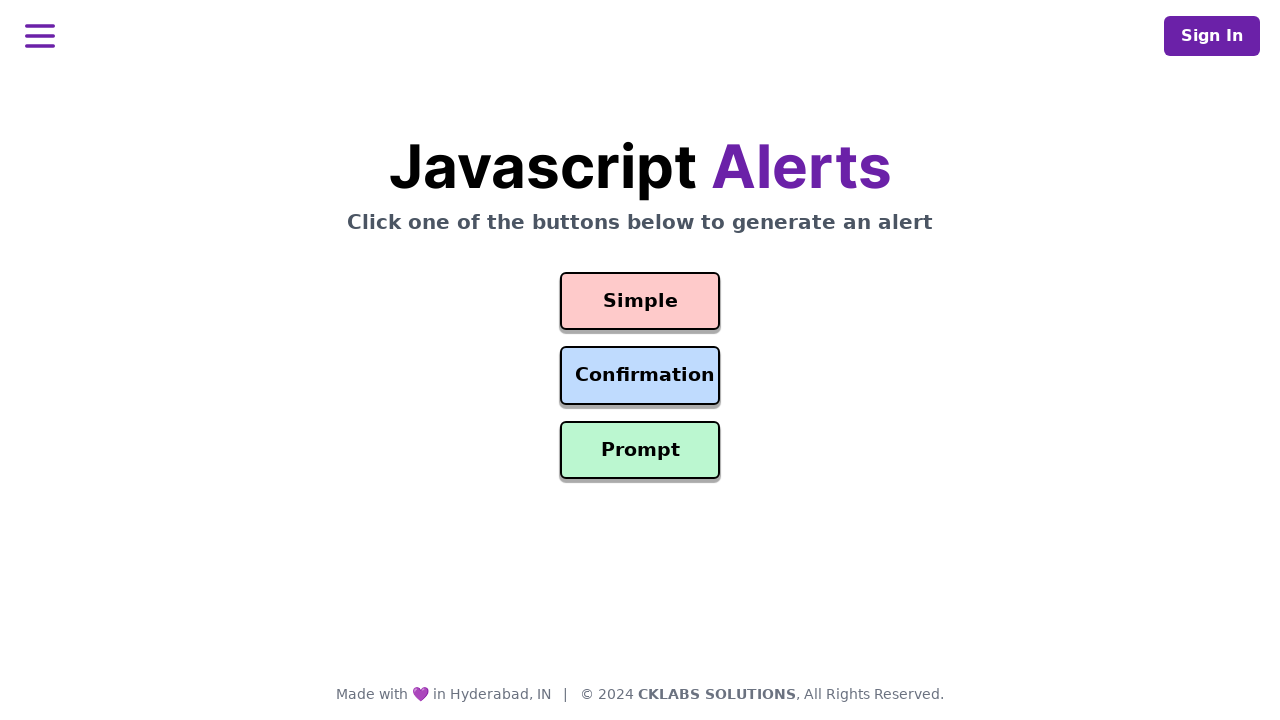

Set up dialog handler to dismiss/cancel confirmation alerts
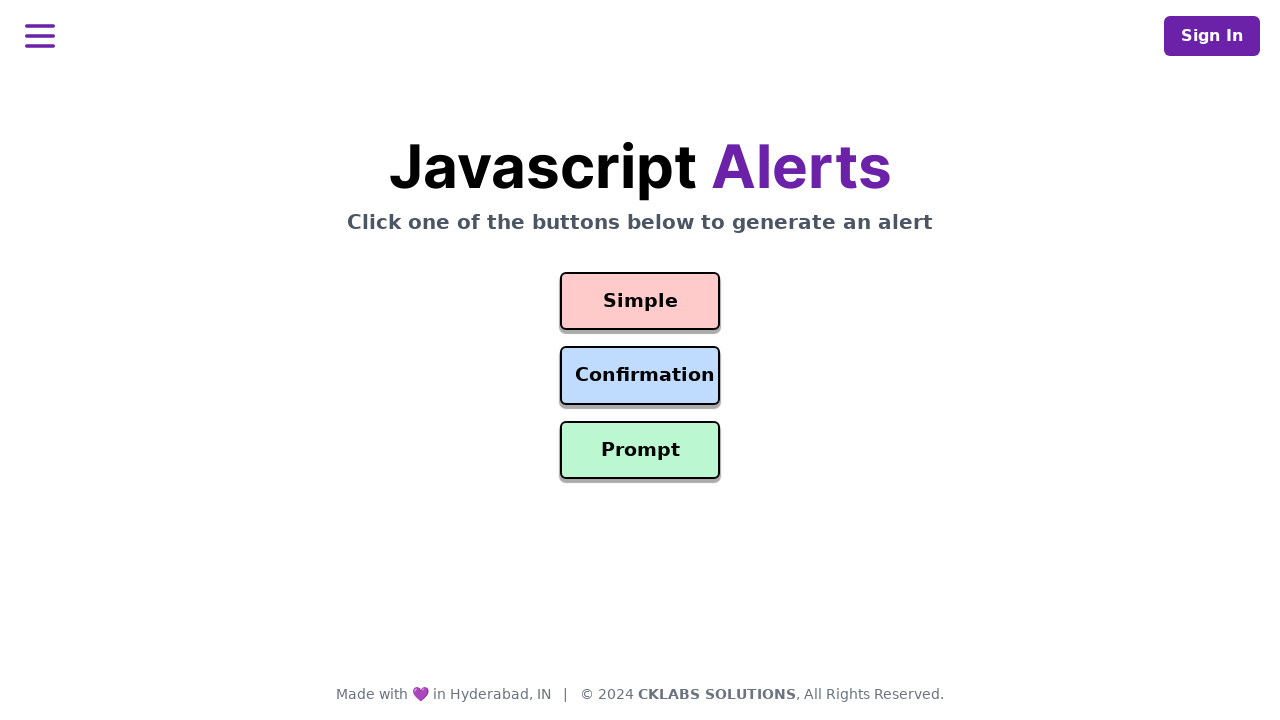

Clicked the Confirmation Alert button at (640, 376) on #confirmation
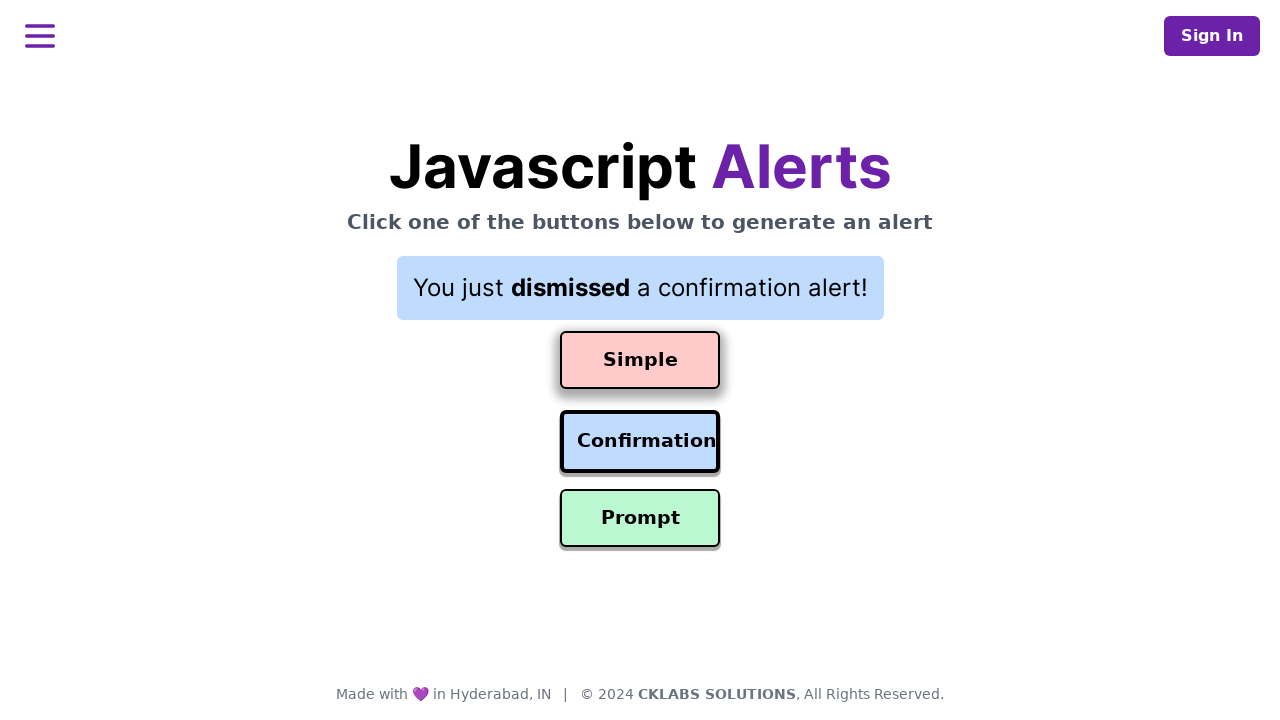

Result text appeared after dismissing confirmation alert
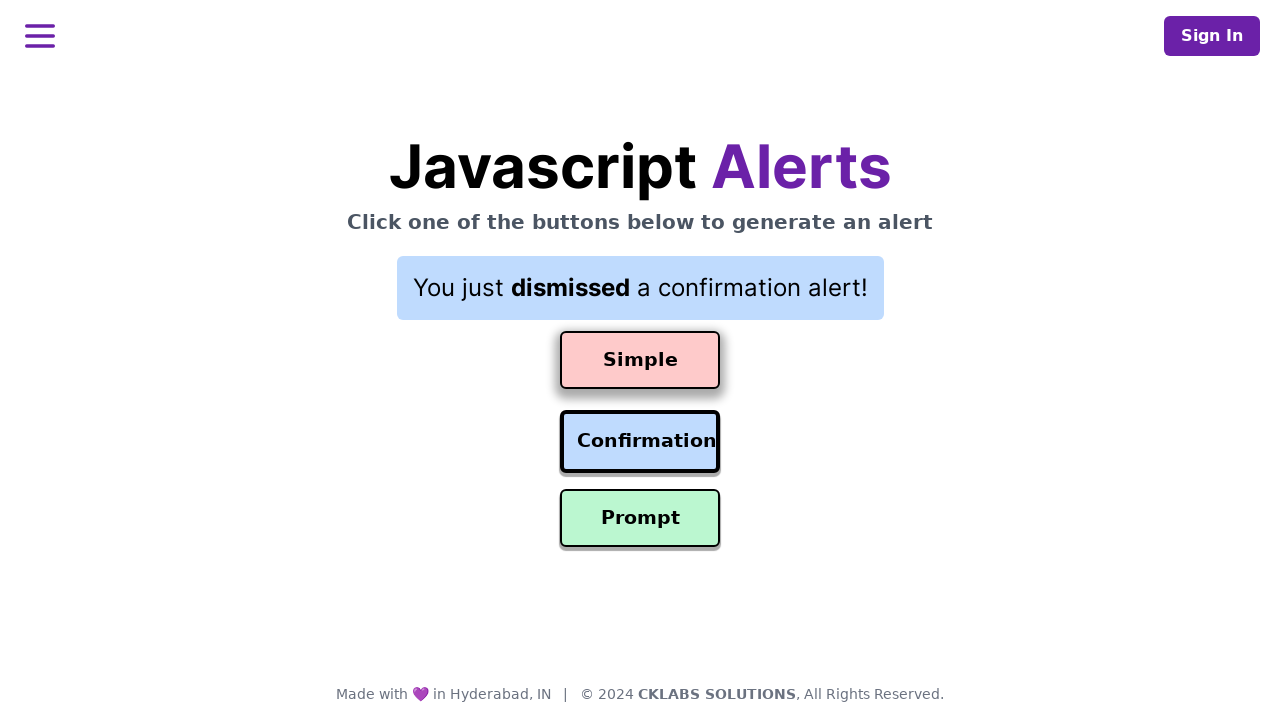

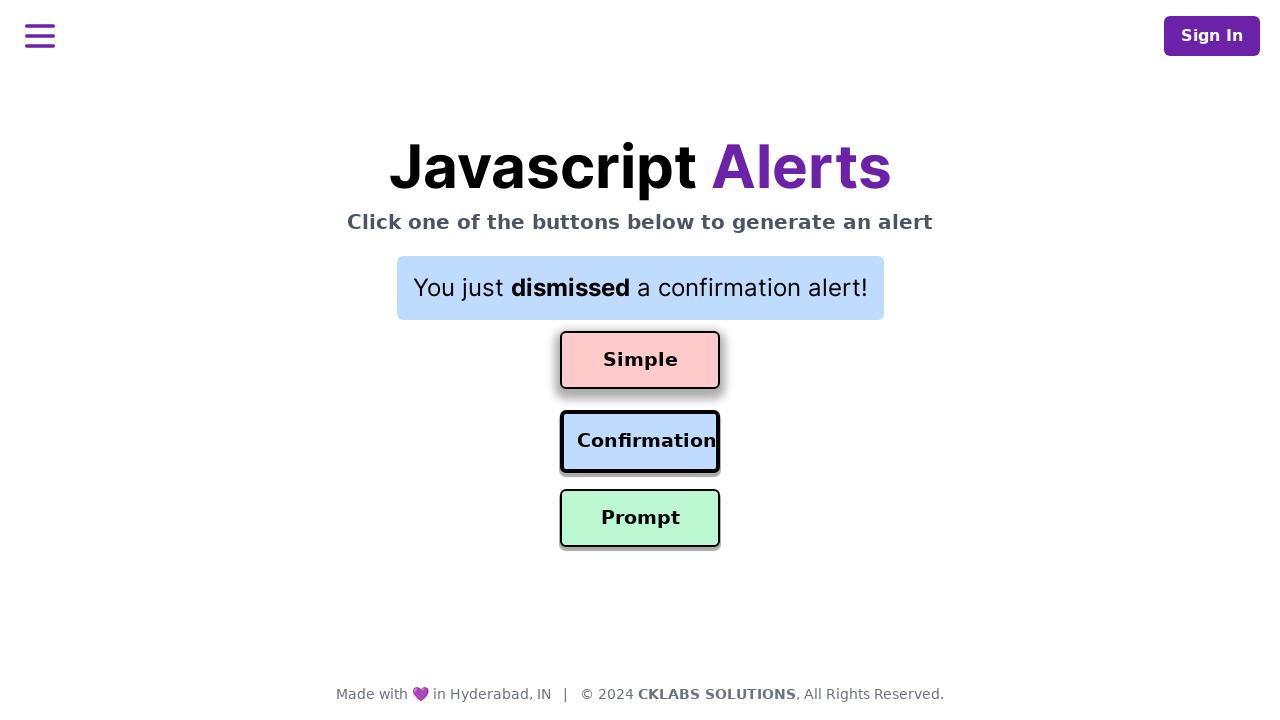